Opens the Infosys website and verifies the page loads successfully

Starting URL: https://www.infosys.com/

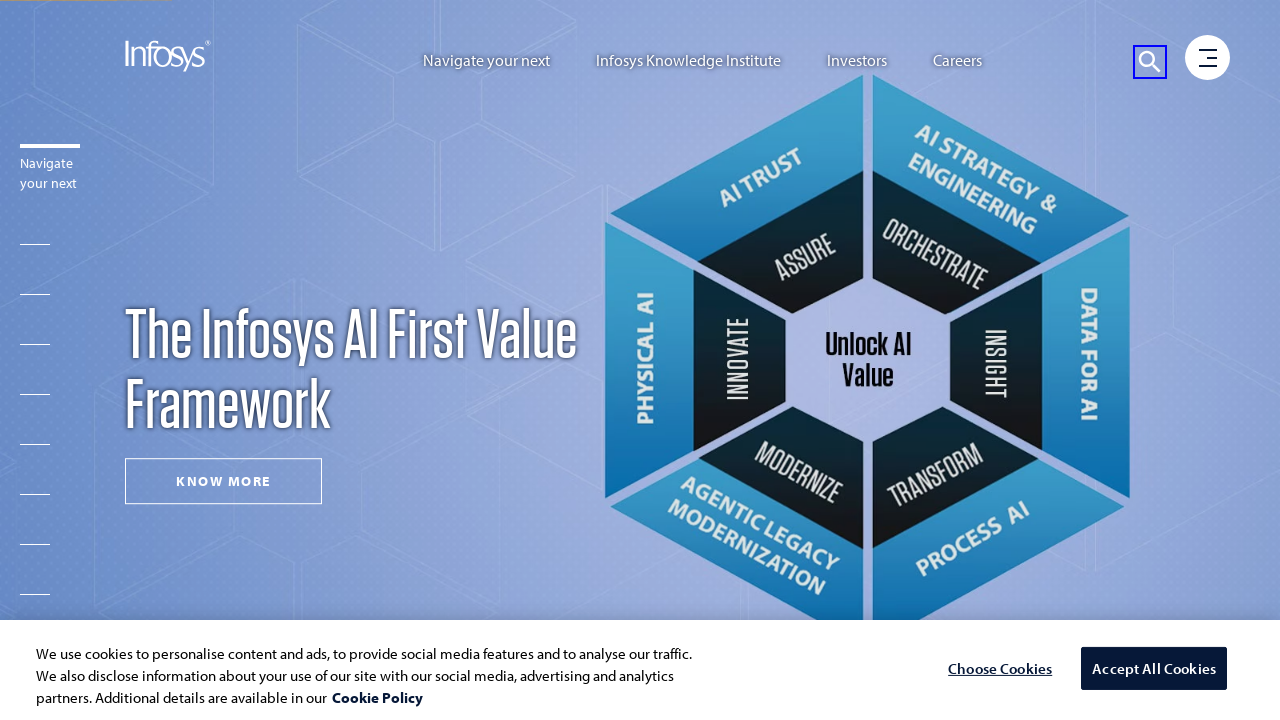

Waited for page DOM content to load
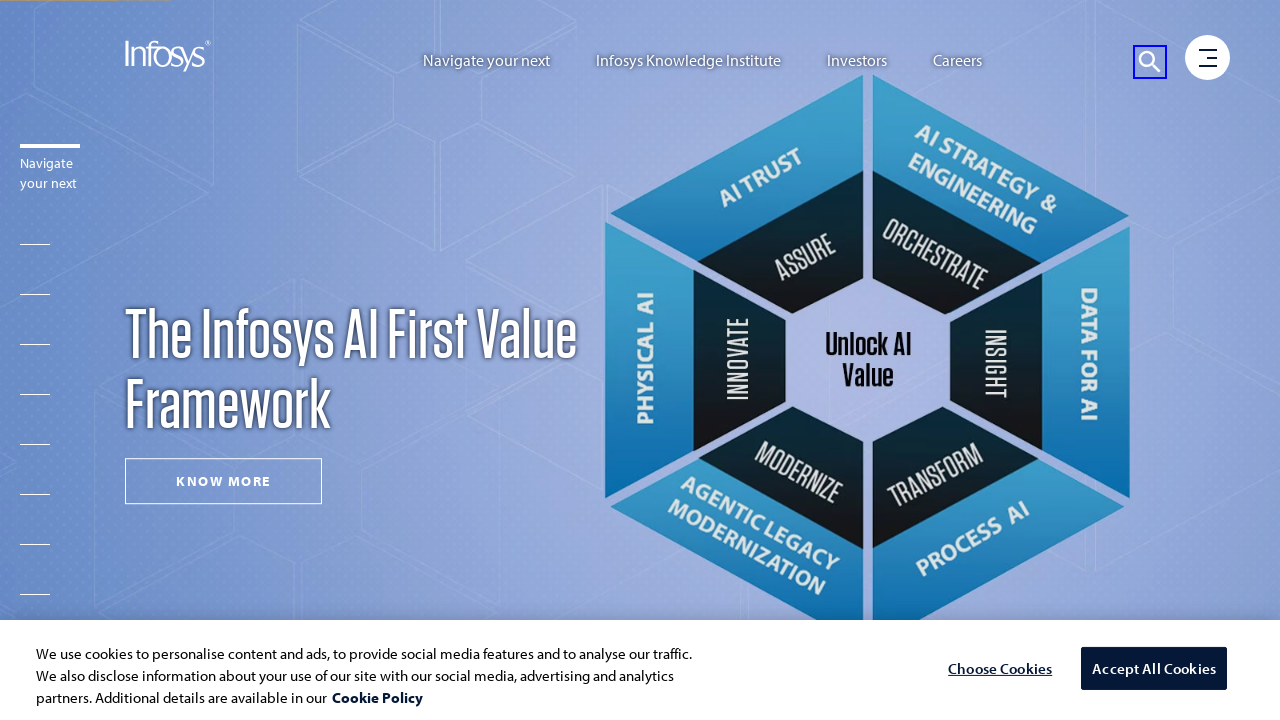

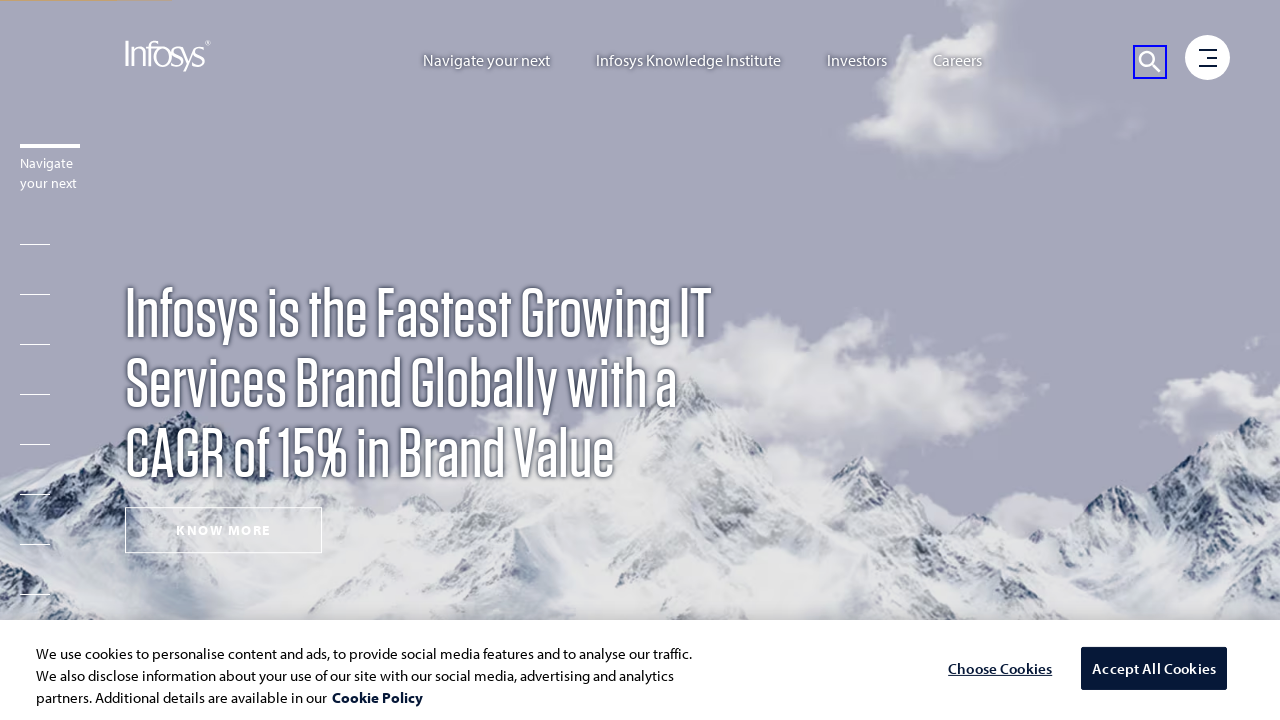